Tests adding special characters to the TodoMVC todo list

Starting URL: https://todomvc.com/examples/react/dist/

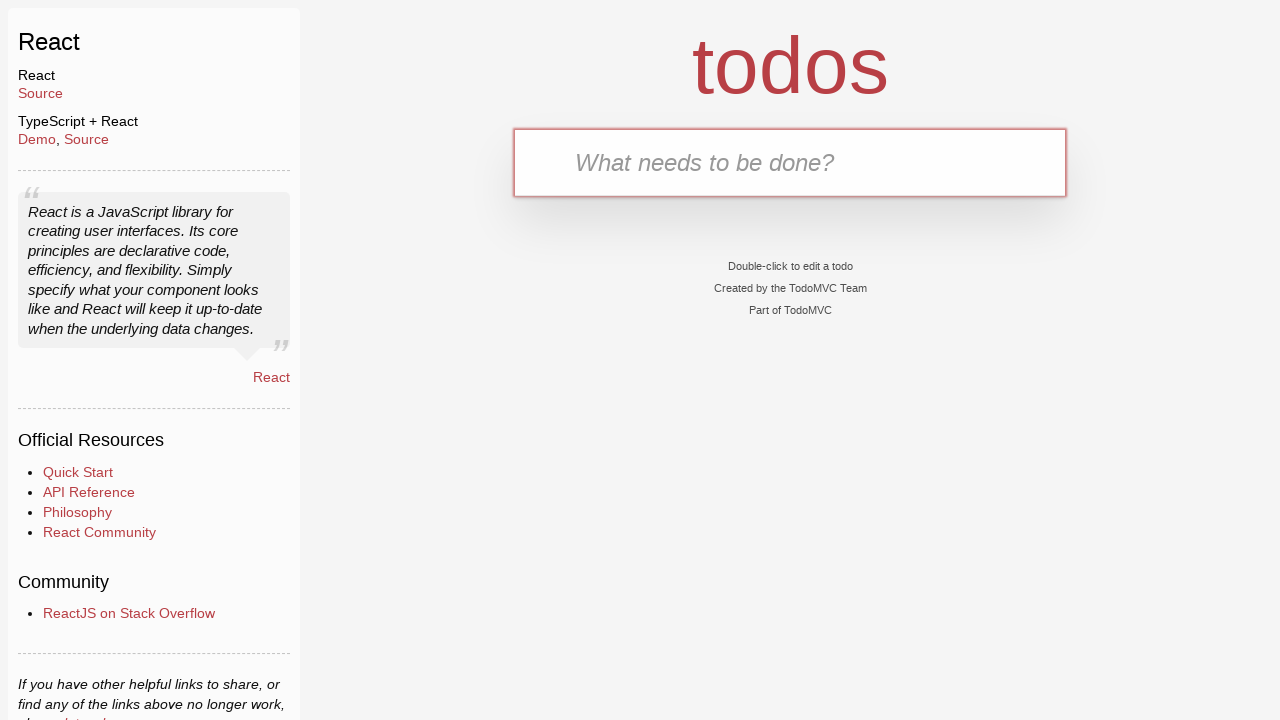

Filled new todo input with special characters '@£%*!^?~' on .new-todo
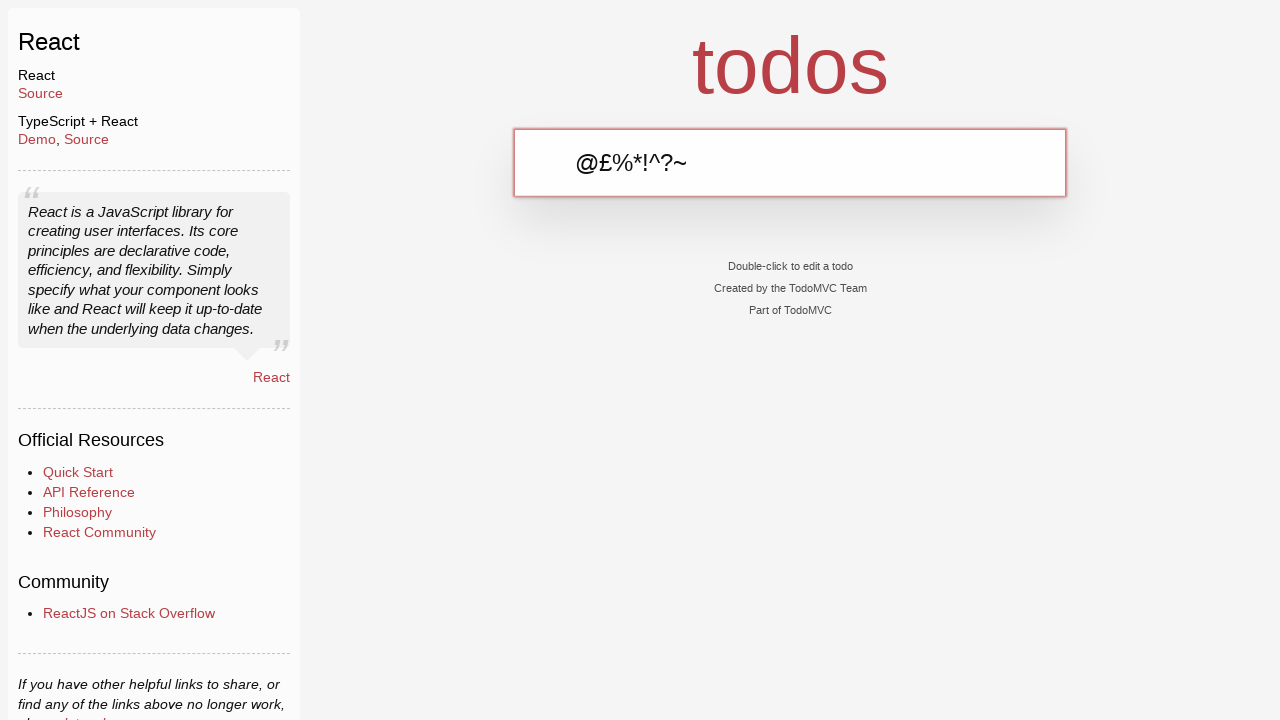

Pressed Enter to add the todo item with special characters on .new-todo
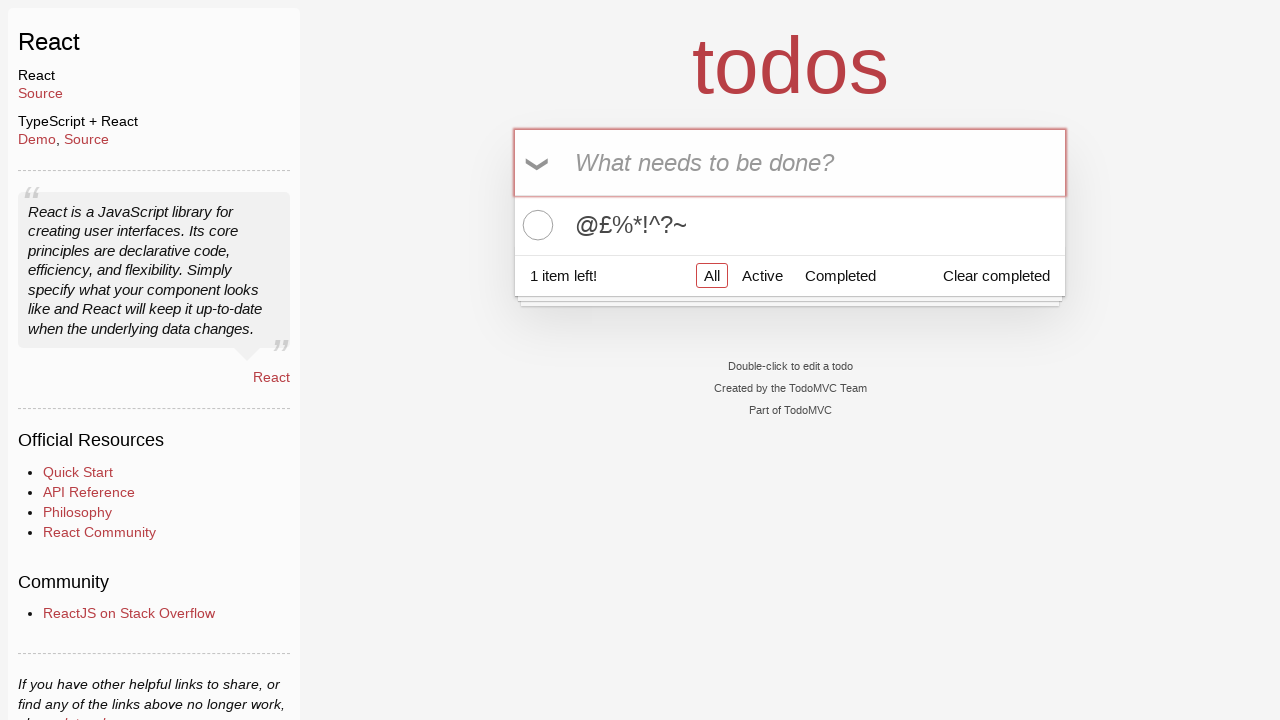

Verified todo item with special characters appears in the list
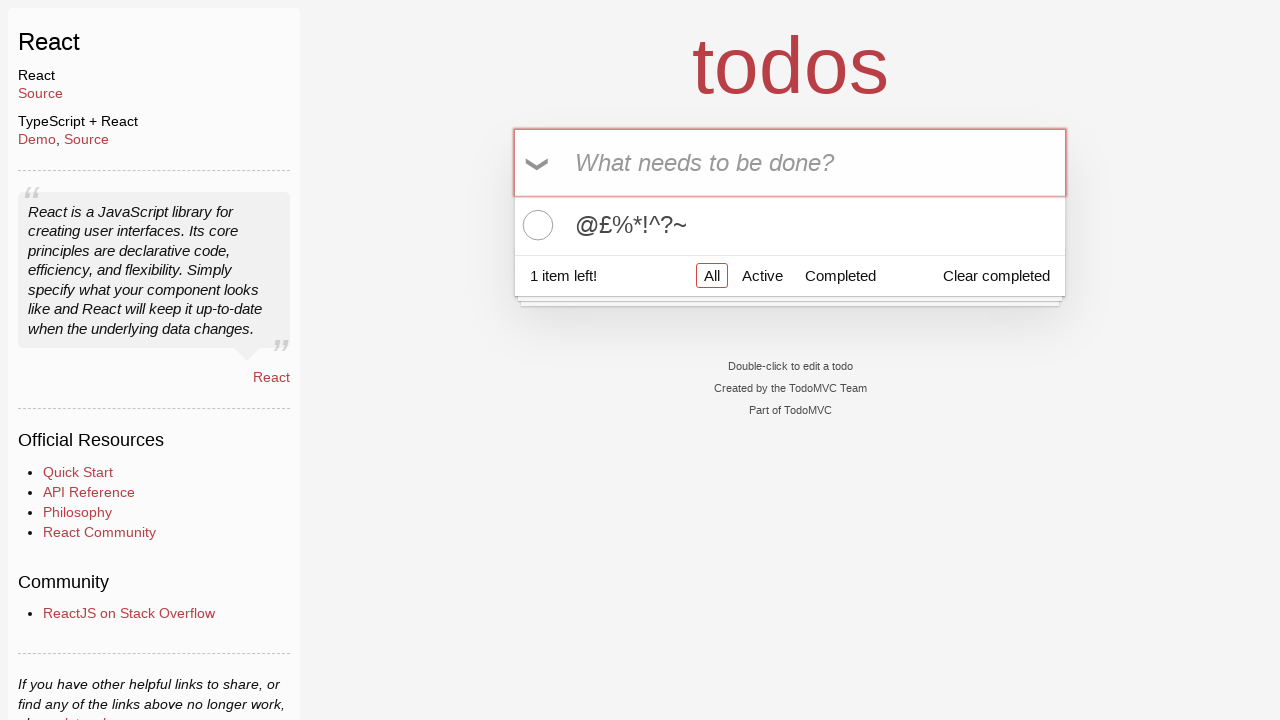

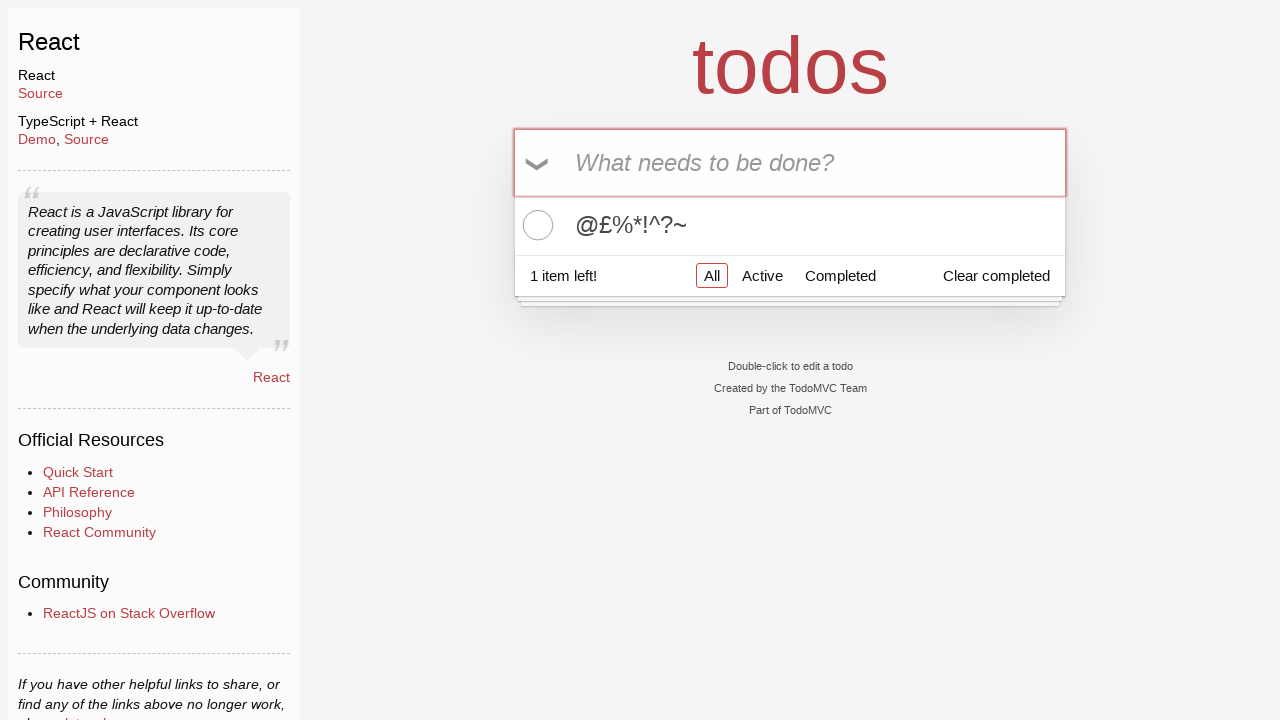